Tests JavaScript prompt dialog by clicking the third button, entering a name in the prompt, accepting it, and verifying the name appears in the result message

Starting URL: https://the-internet.herokuapp.com/javascript_alerts

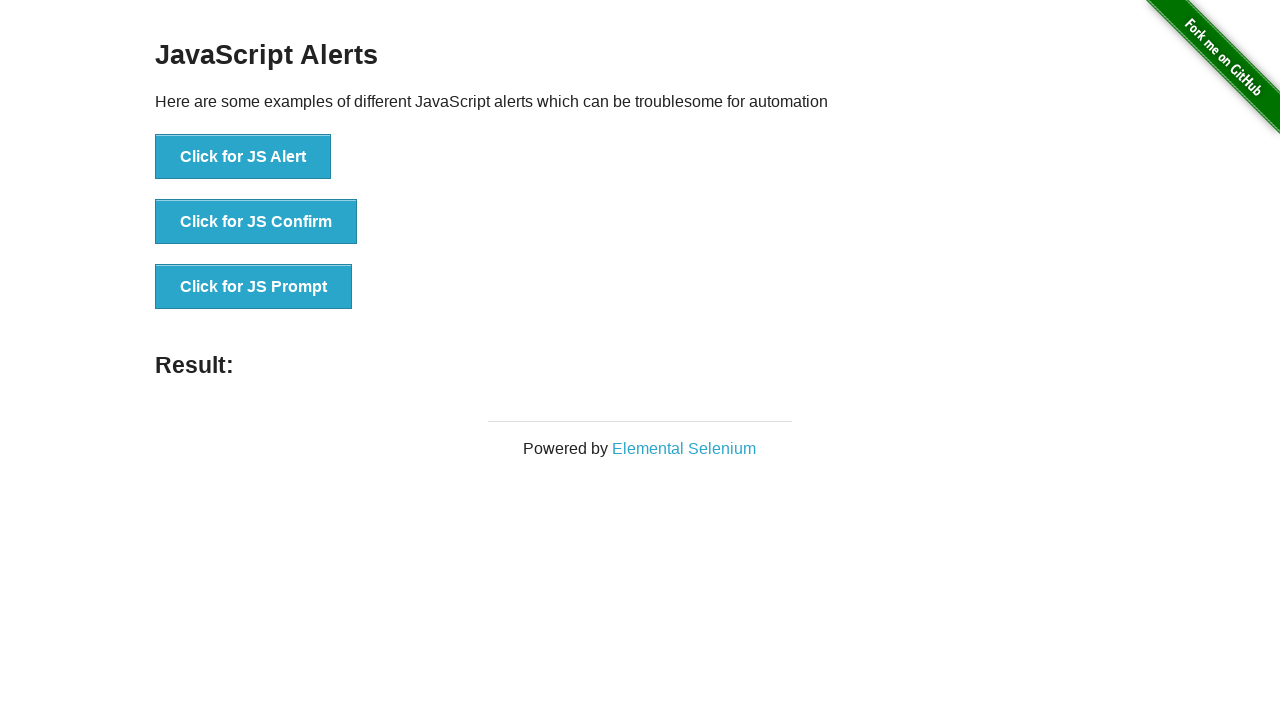

Set up dialog handler to accept prompt with 'Maria Santos'
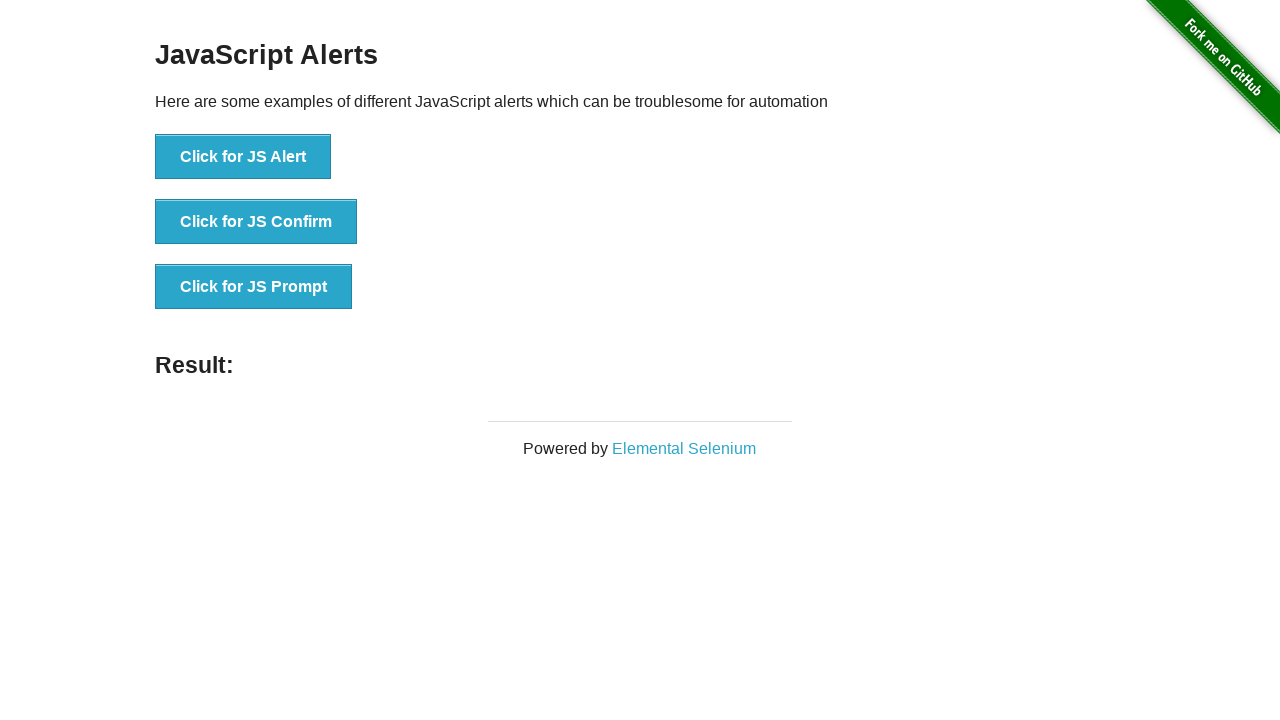

Clicked the JS Prompt button at (254, 287) on xpath=//*[text()='Click for JS Prompt']
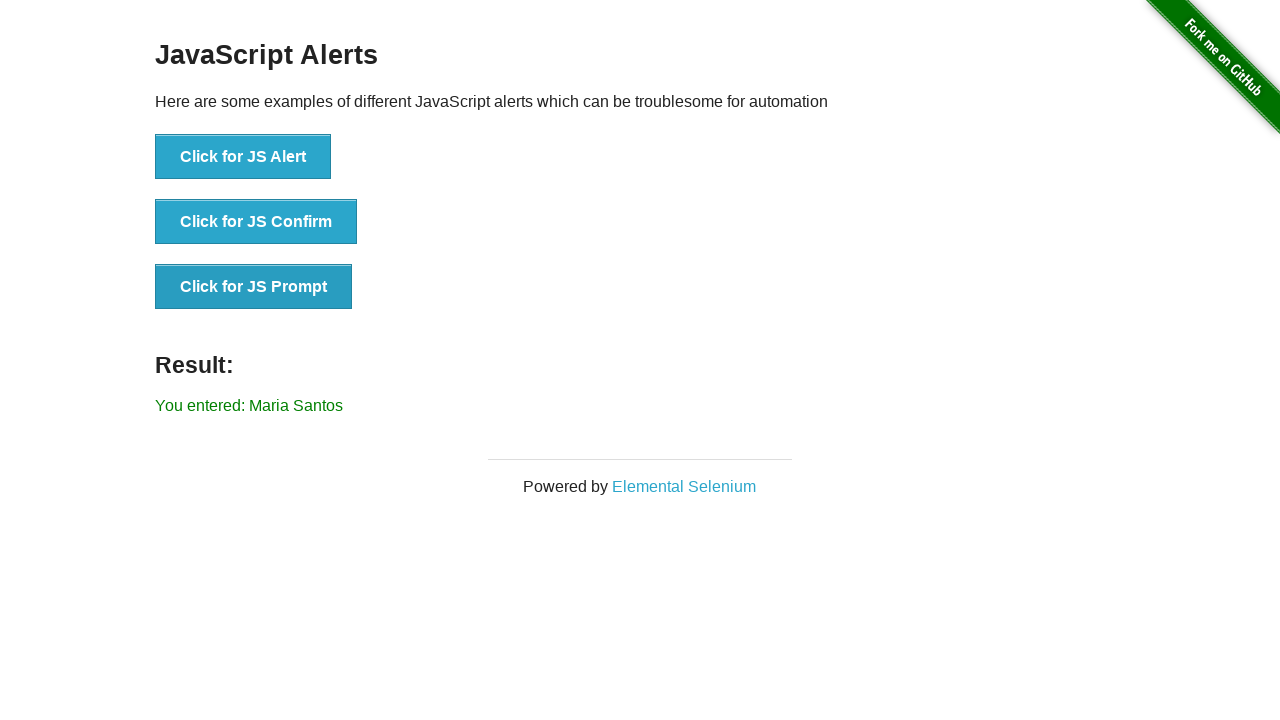

Result message element loaded
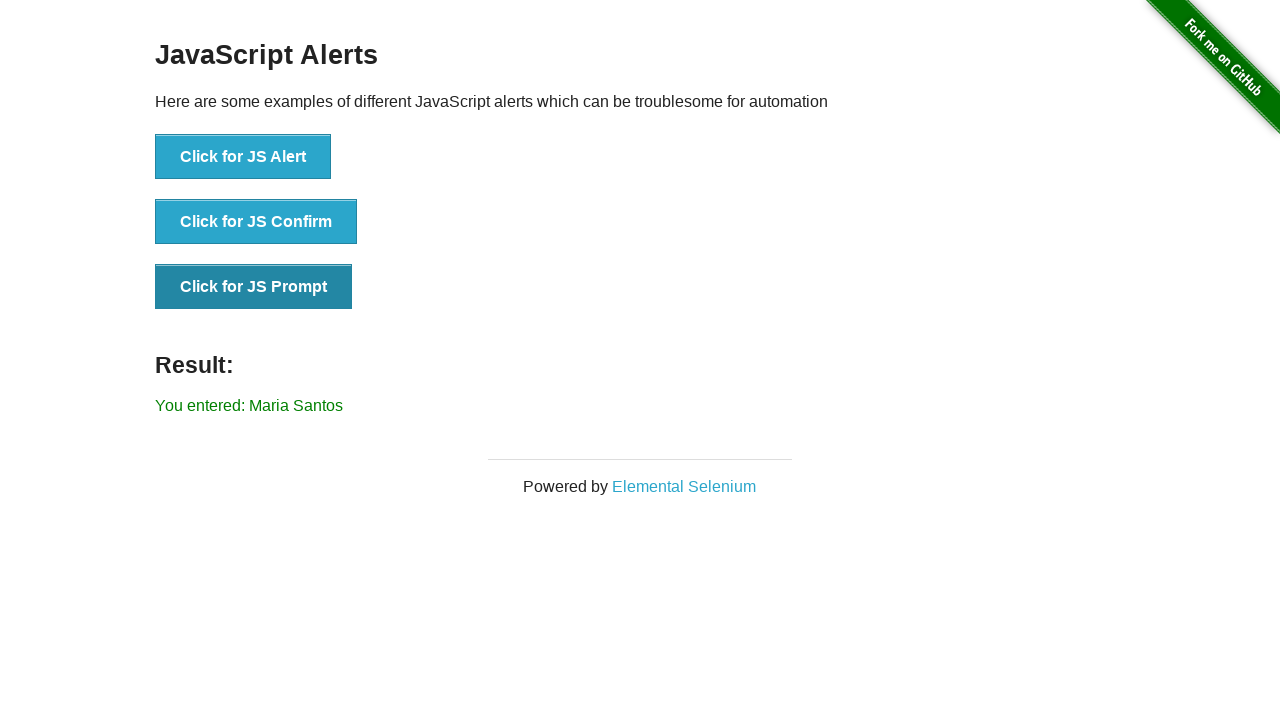

Retrieved result text content
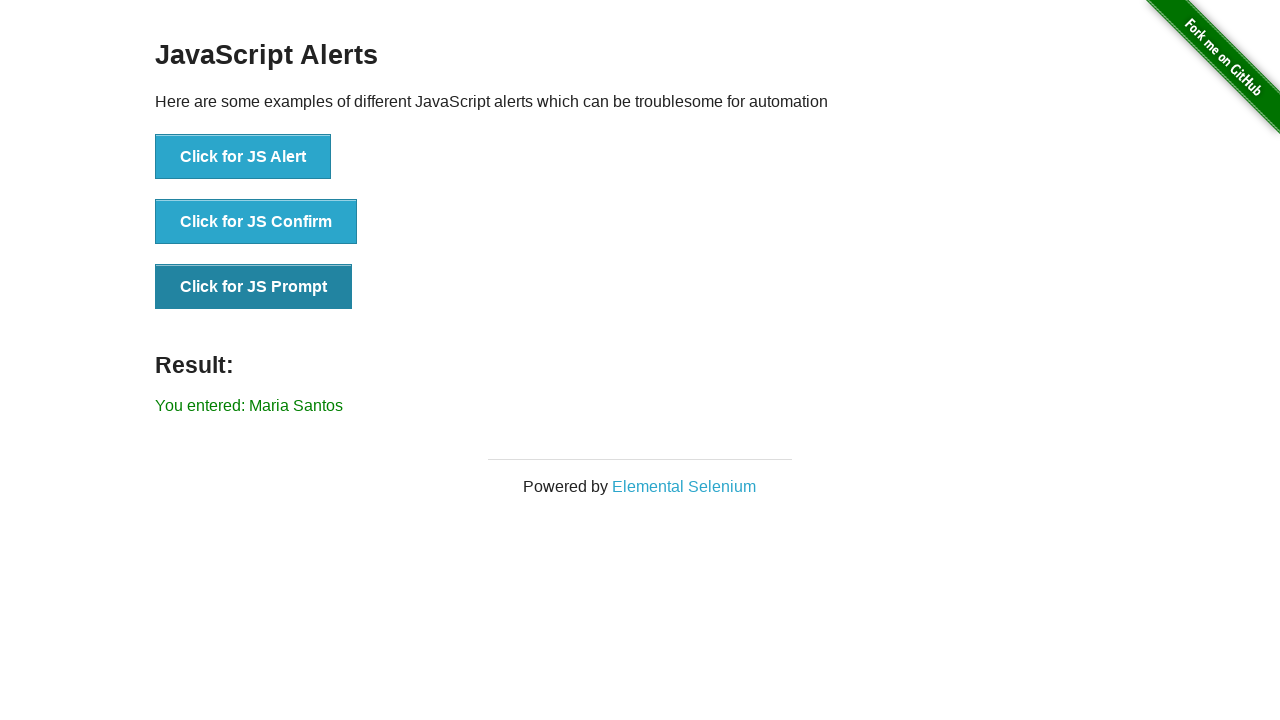

Verified 'Maria Santos' appears in result message
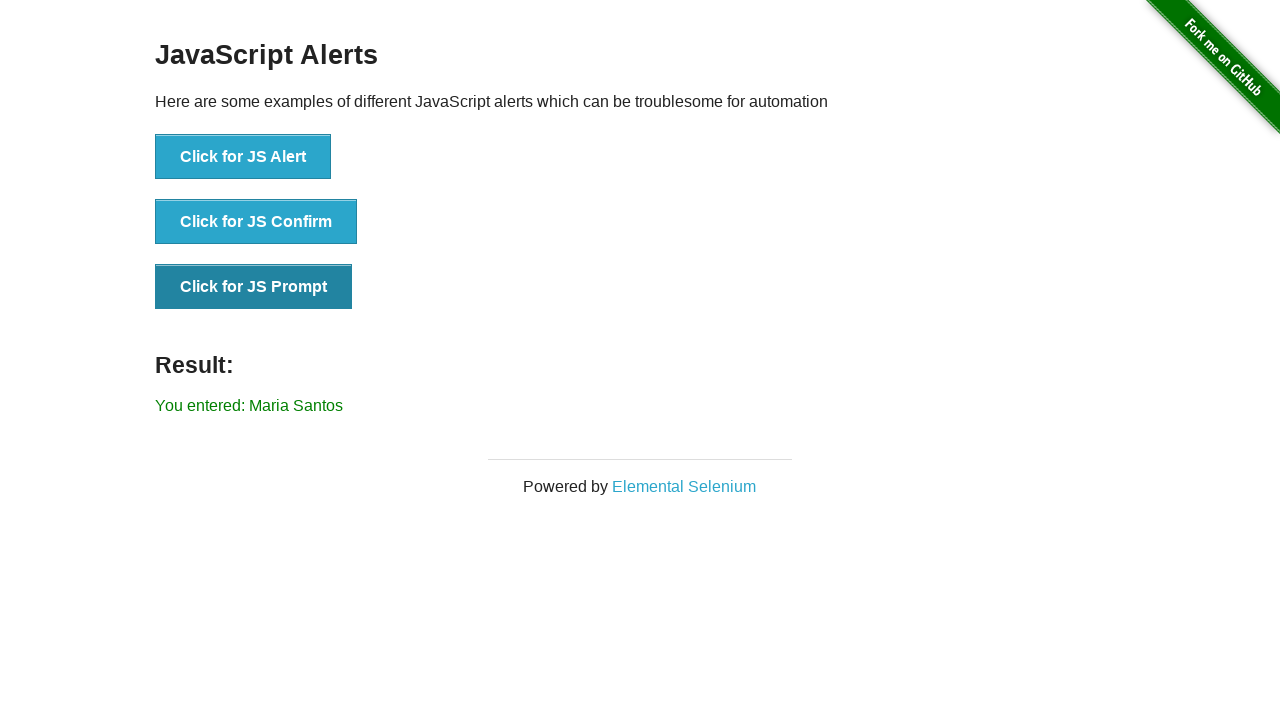

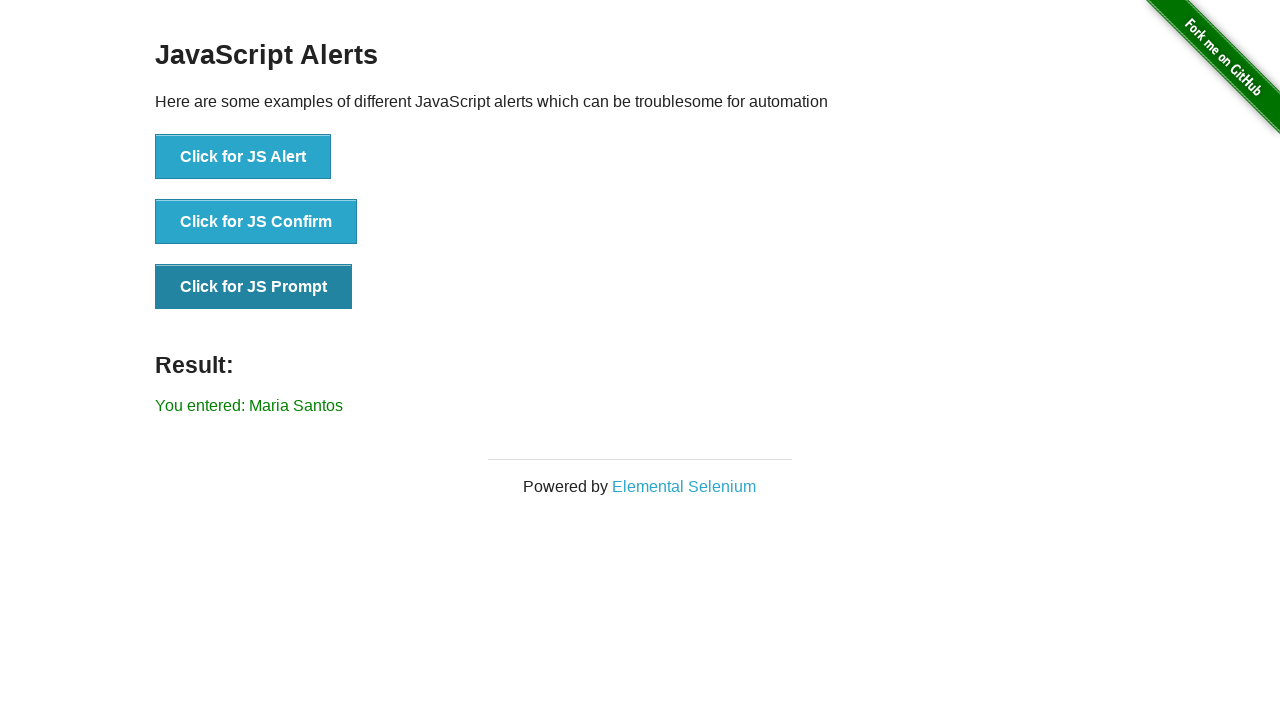